Tests the automation practice form by filling out personal details including first name, last name, email, gender, mobile number, date of birth, subjects, and hobbies checkboxes.

Starting URL: https://demoqa.com/automation-practice-form

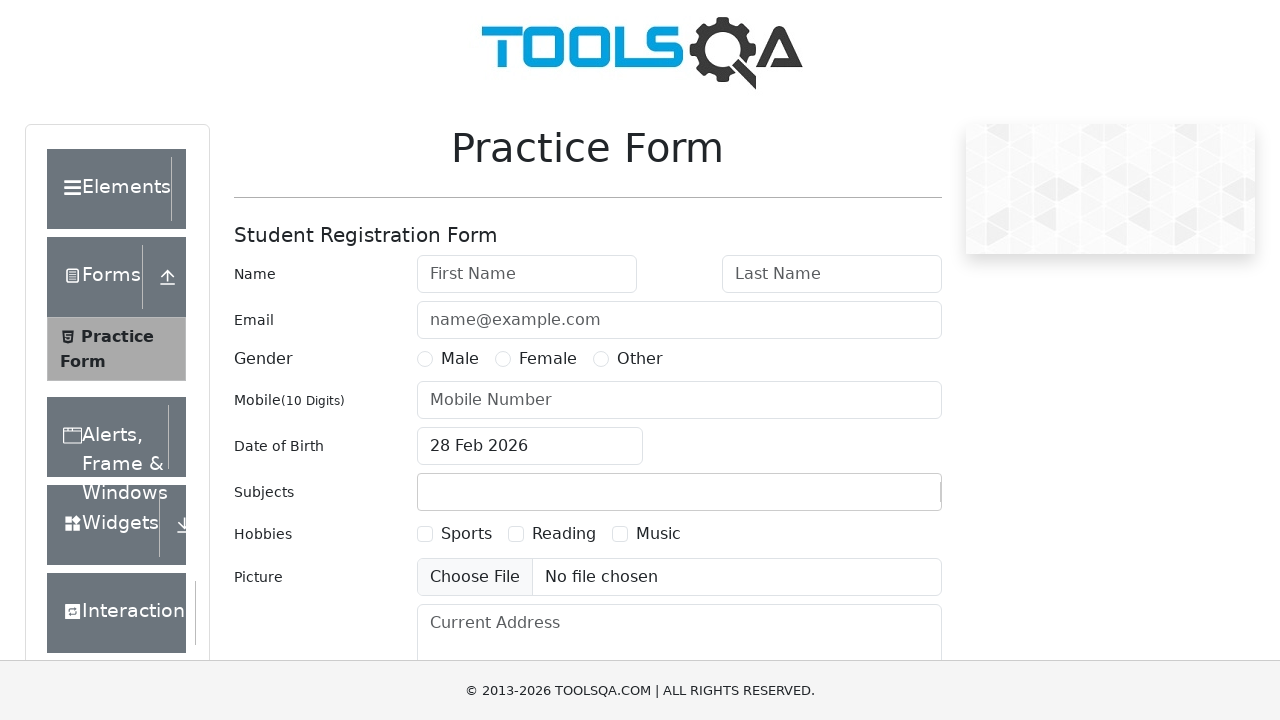

Filled first name field with 'bindu' on #firstName
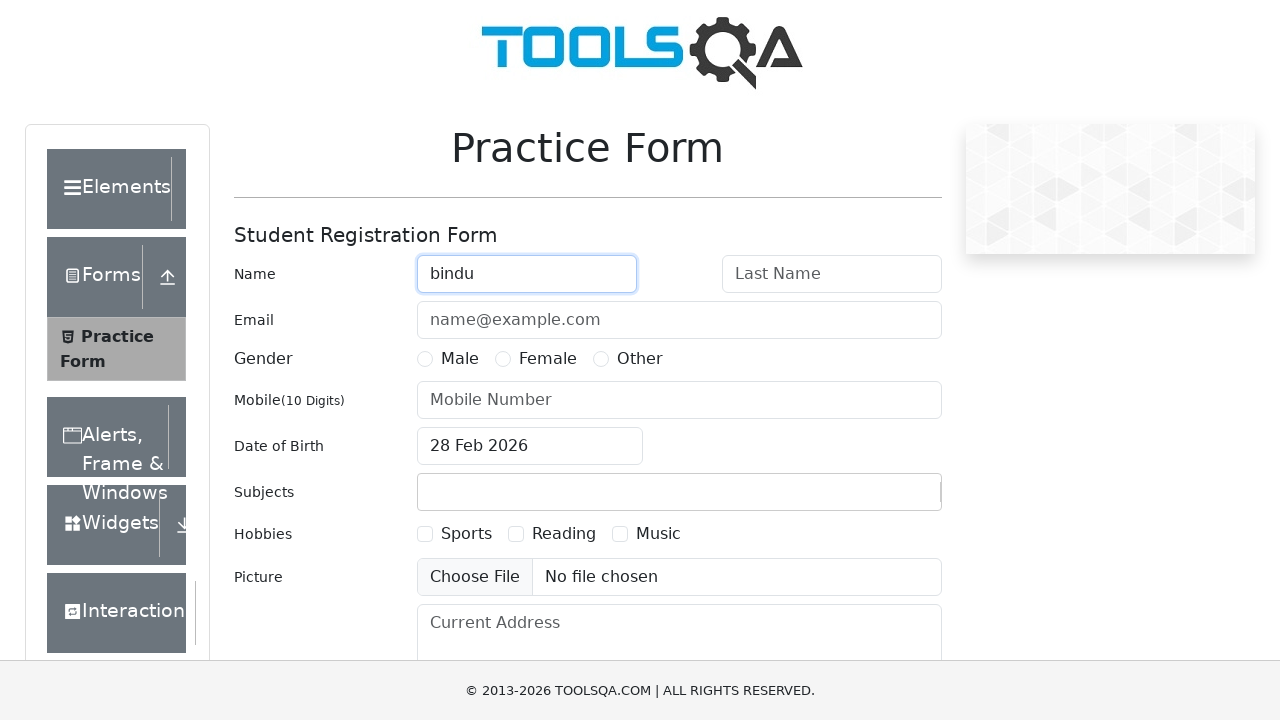

Filled last name field with 'Bhinder' on #lastName
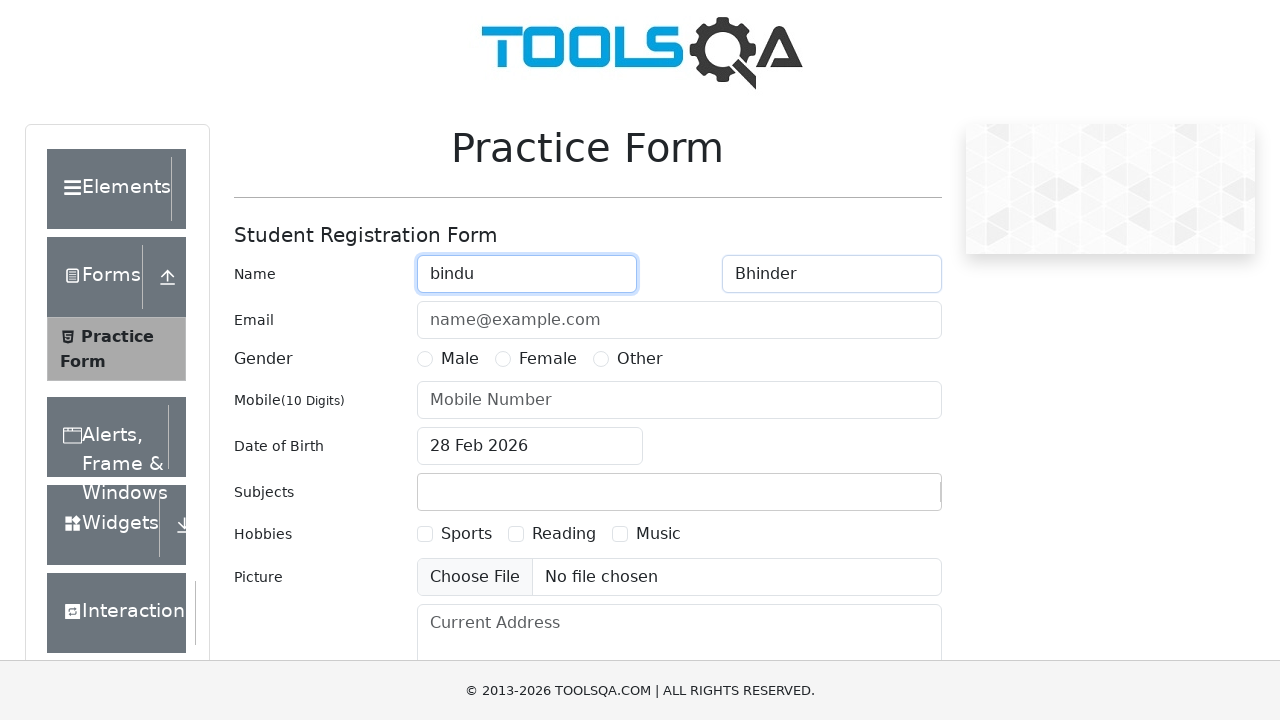

Filled email field with 'abc@gmail.com' on #userEmail
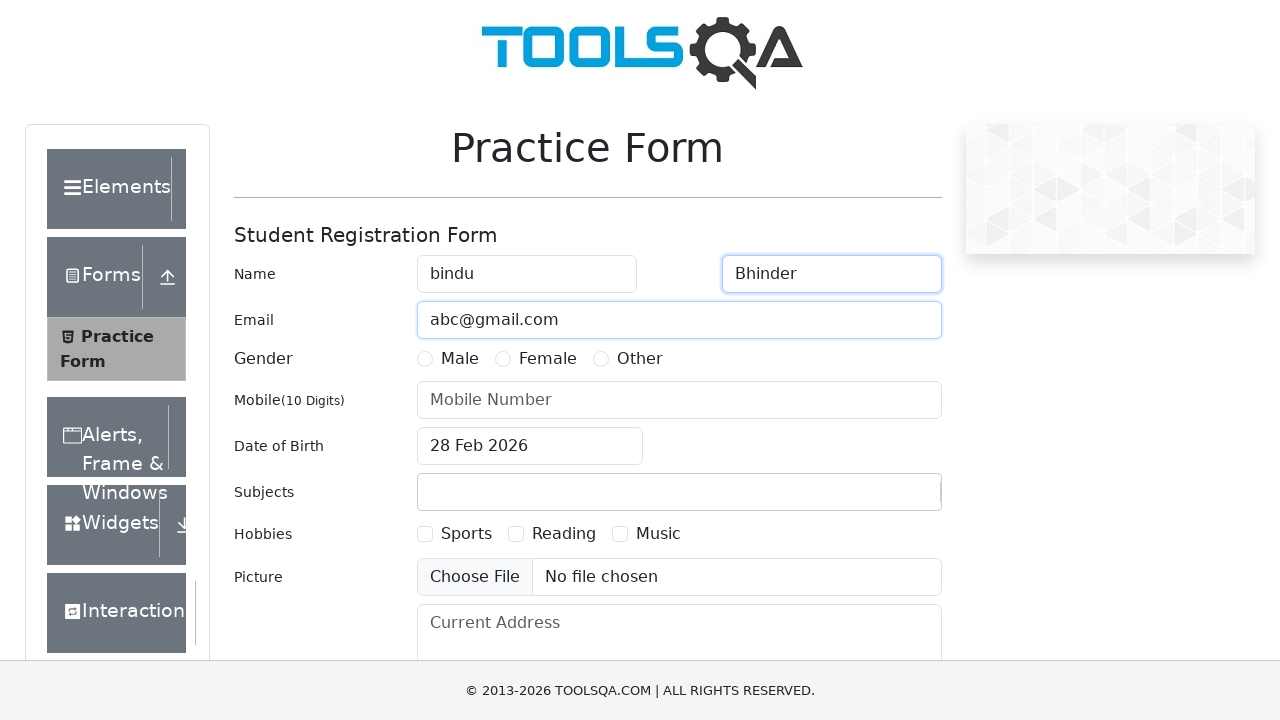

Selected Female gender option at (548, 359) on label[for='gender-radio-2']
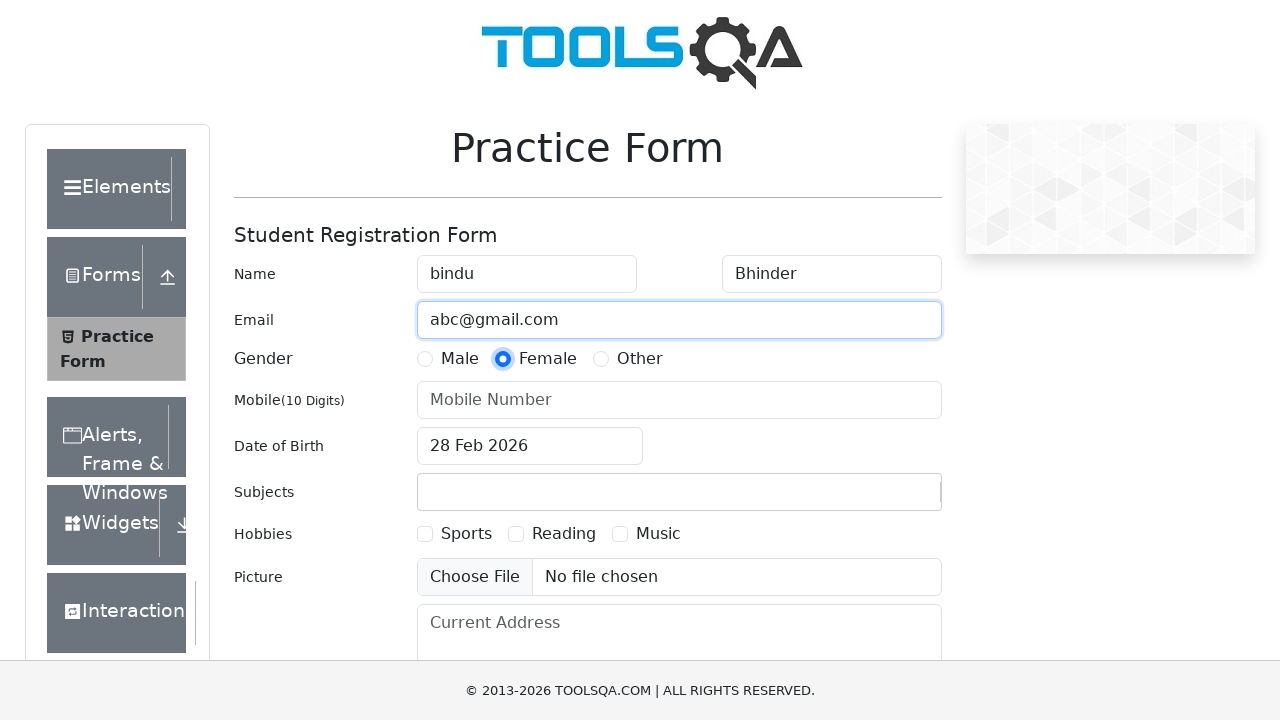

Filled mobile number field with '1111111111' on #userNumber
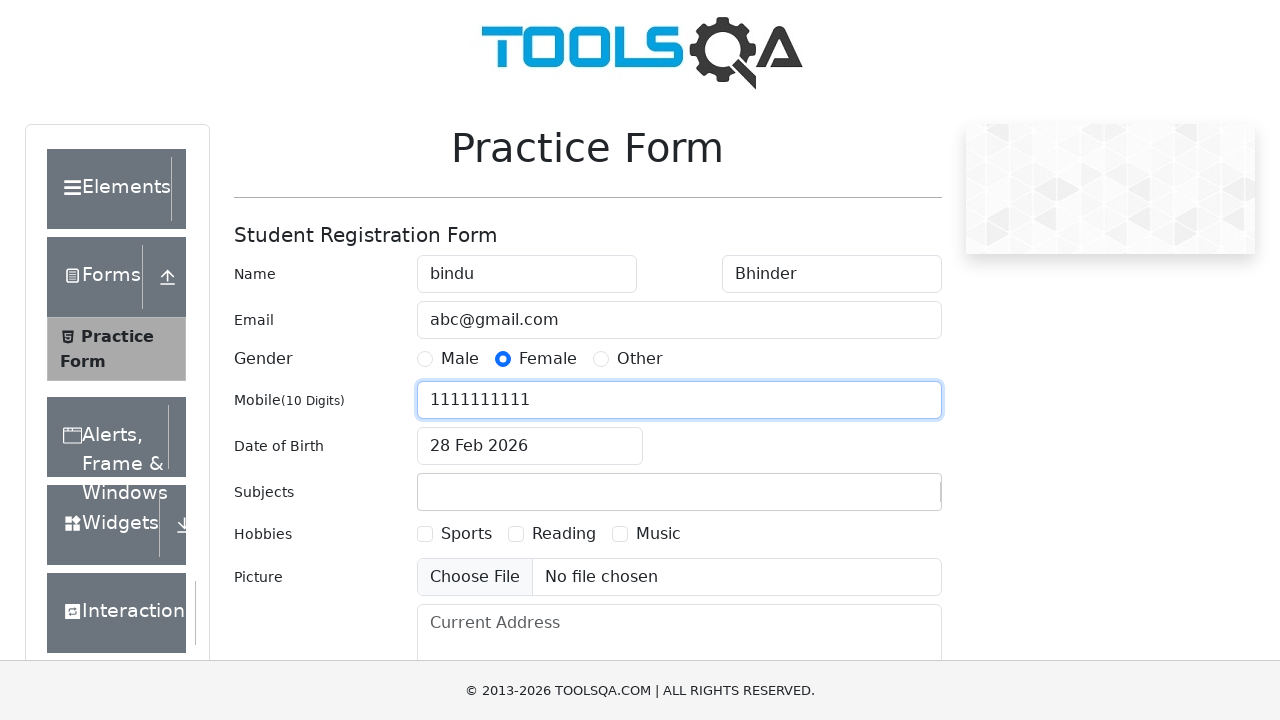

Clicked date of birth input field at (530, 446) on #dateOfBirthInput
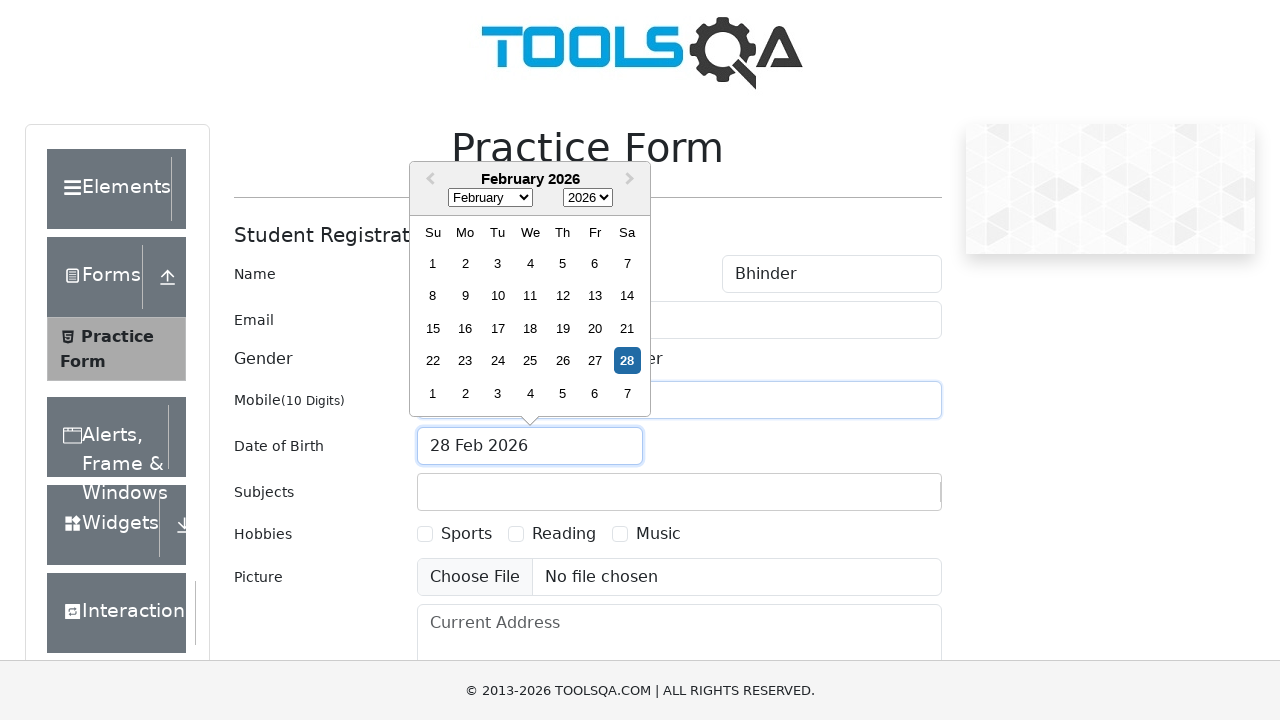

Selected all text in date of birth field
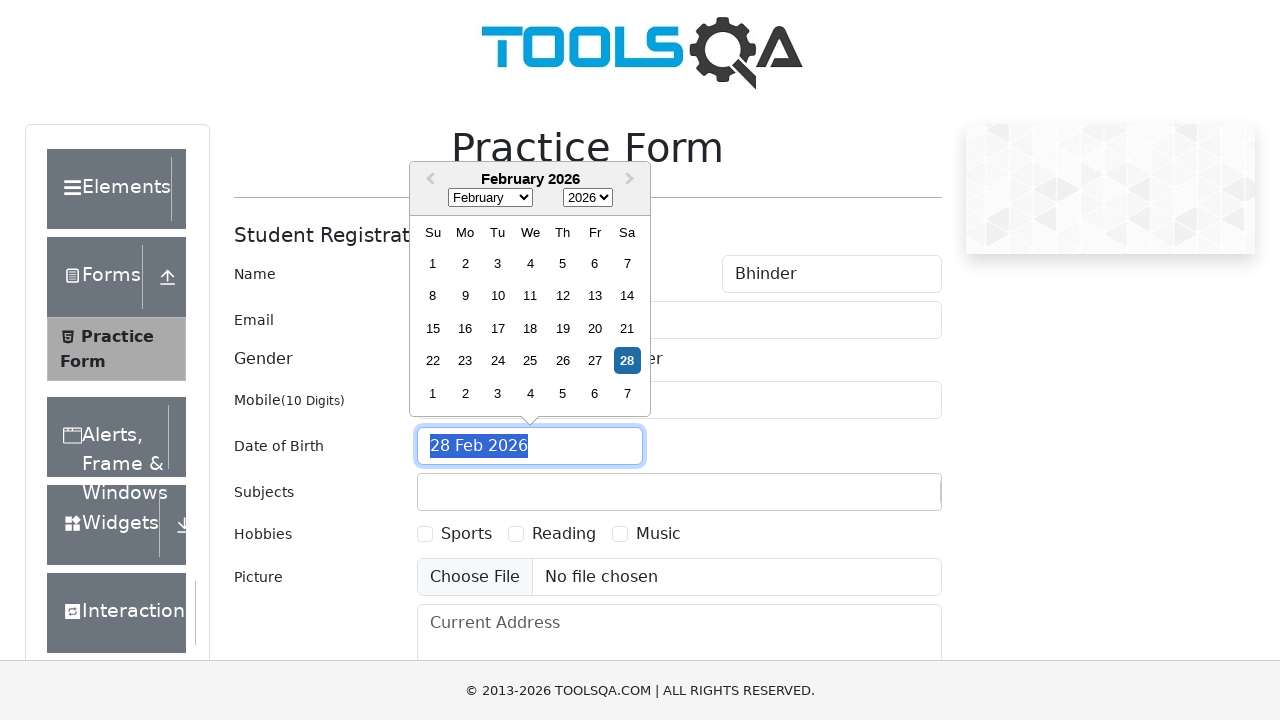

Typed date of birth '01 Feb 1986'
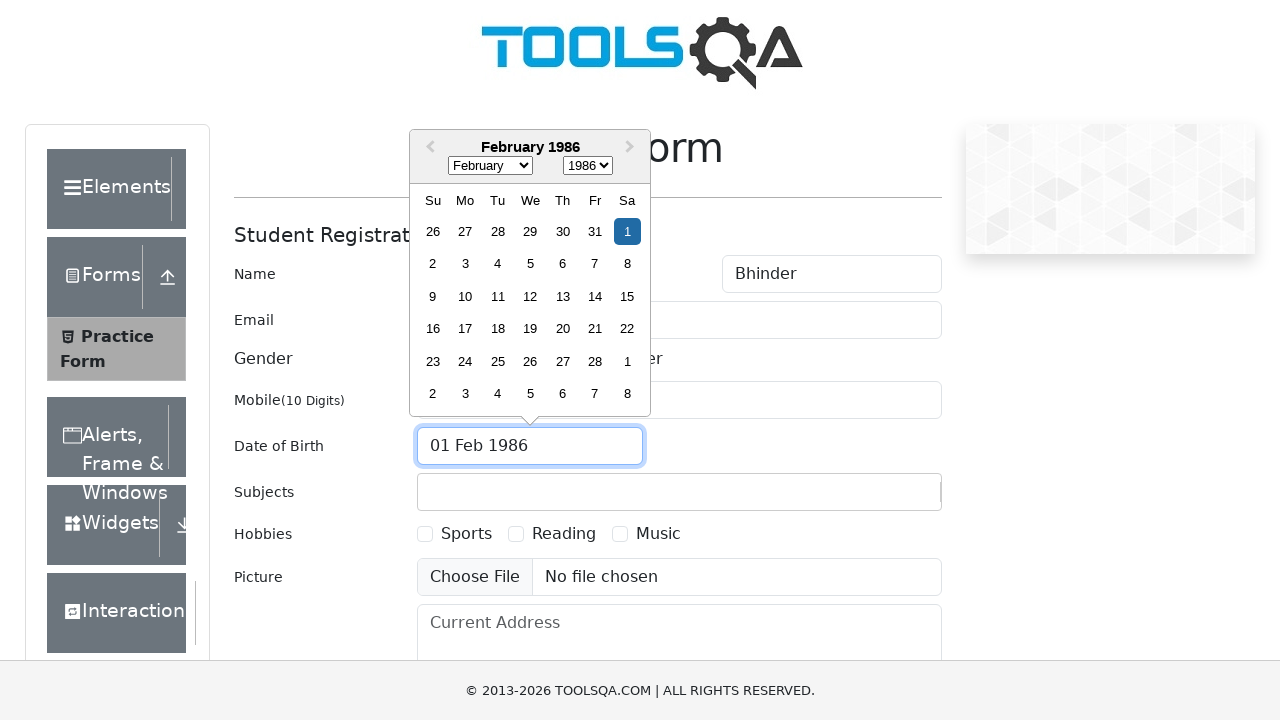

Pressed Enter to confirm date of birth
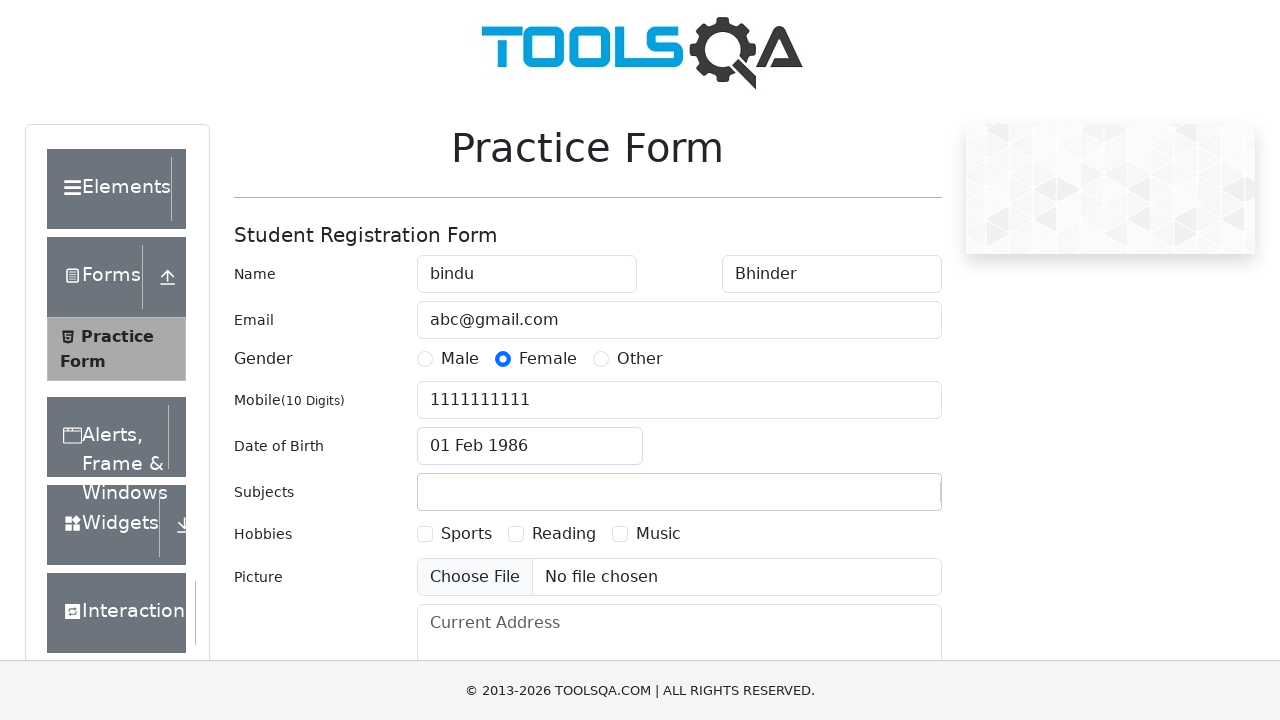

Clicked subjects container at (679, 492) on #subjectsContainer
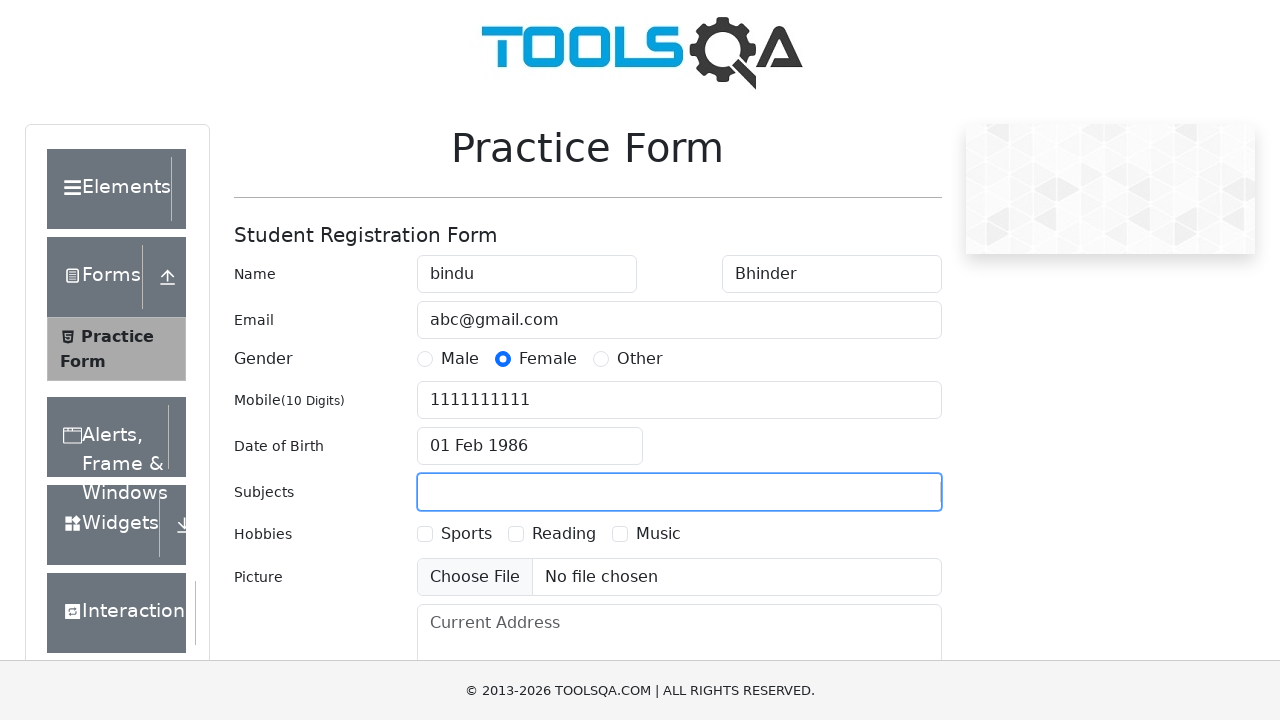

Filled subjects field with 'Maths' on #subjectsInput
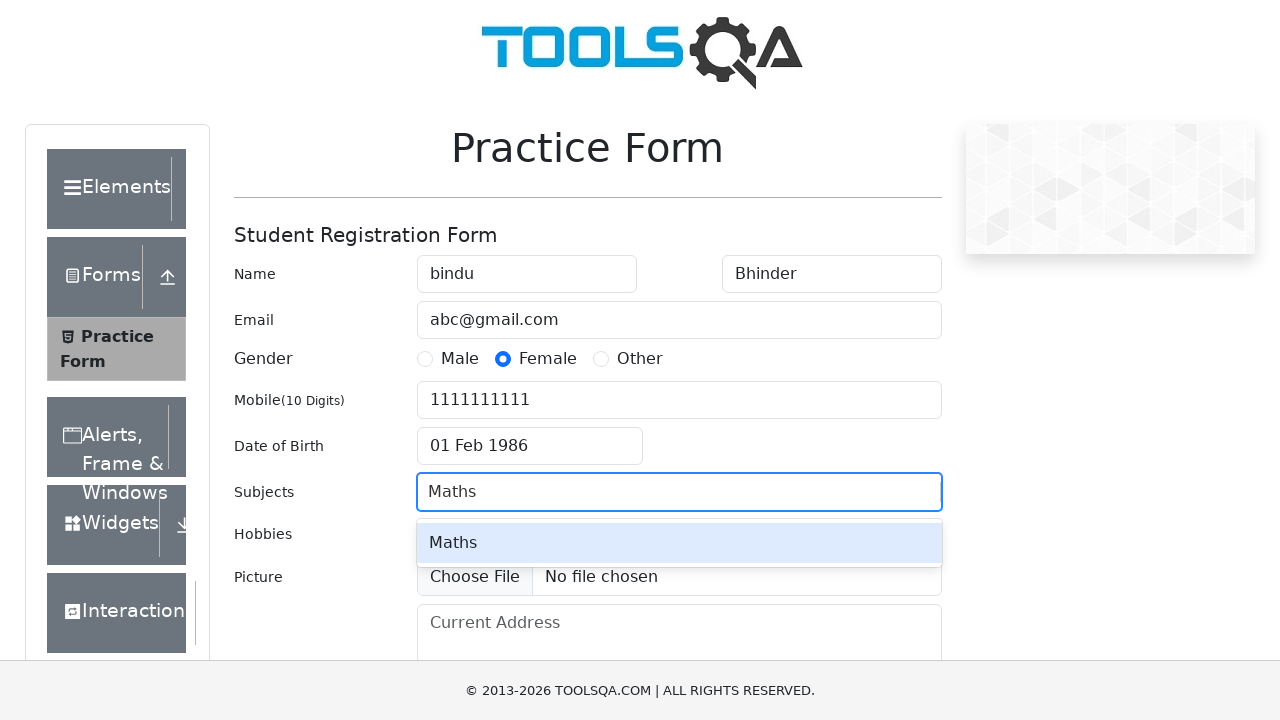

Pressed Enter to confirm Maths subject
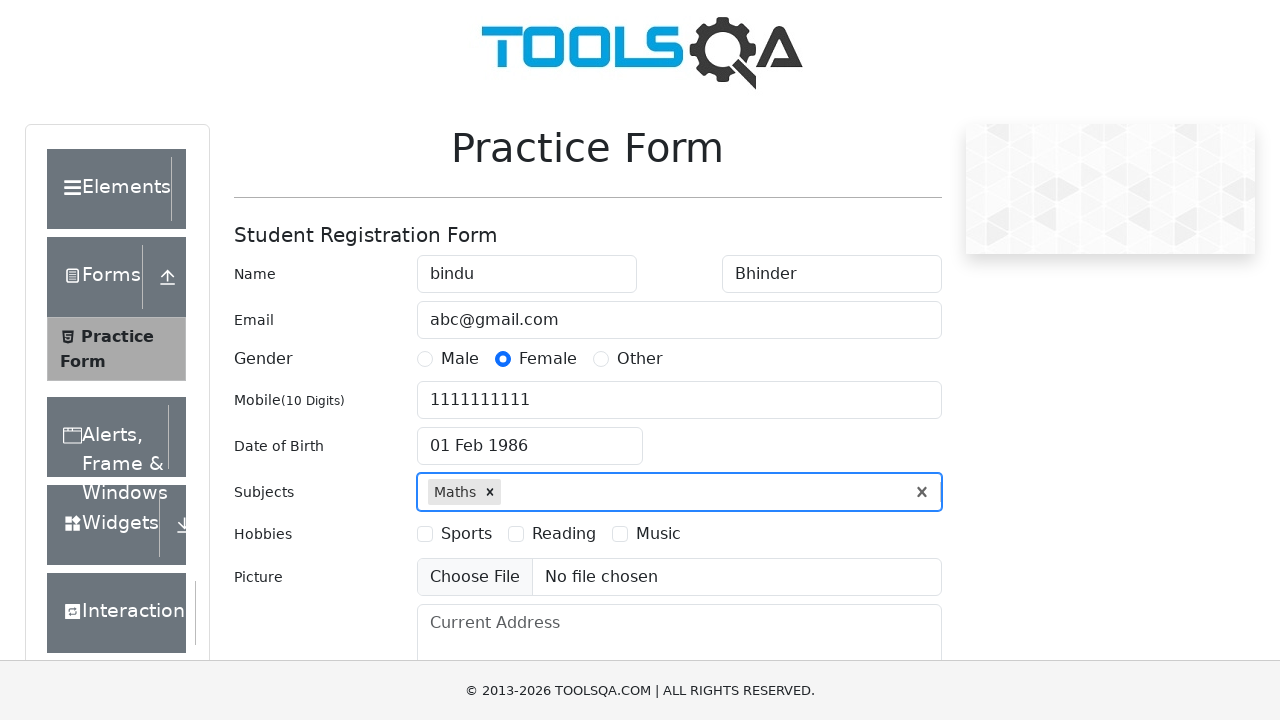

Selected Reading hobby checkbox at (564, 534) on label[for='hobbies-checkbox-2']
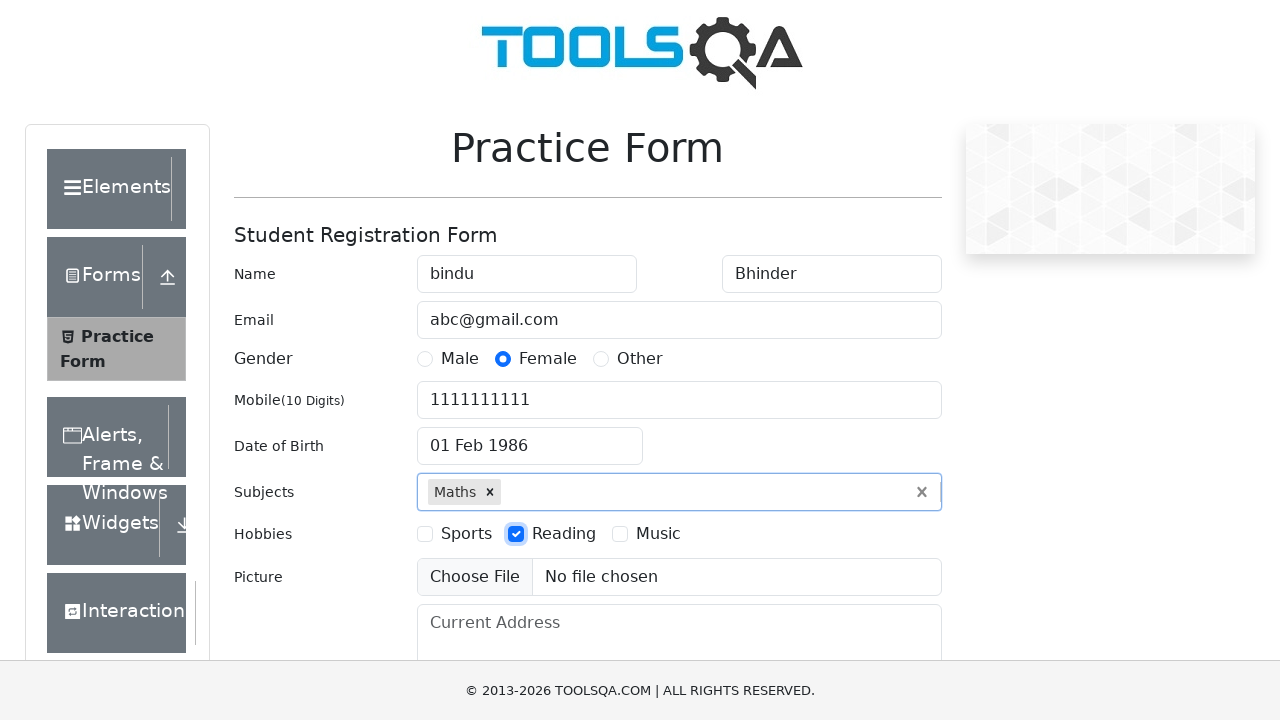

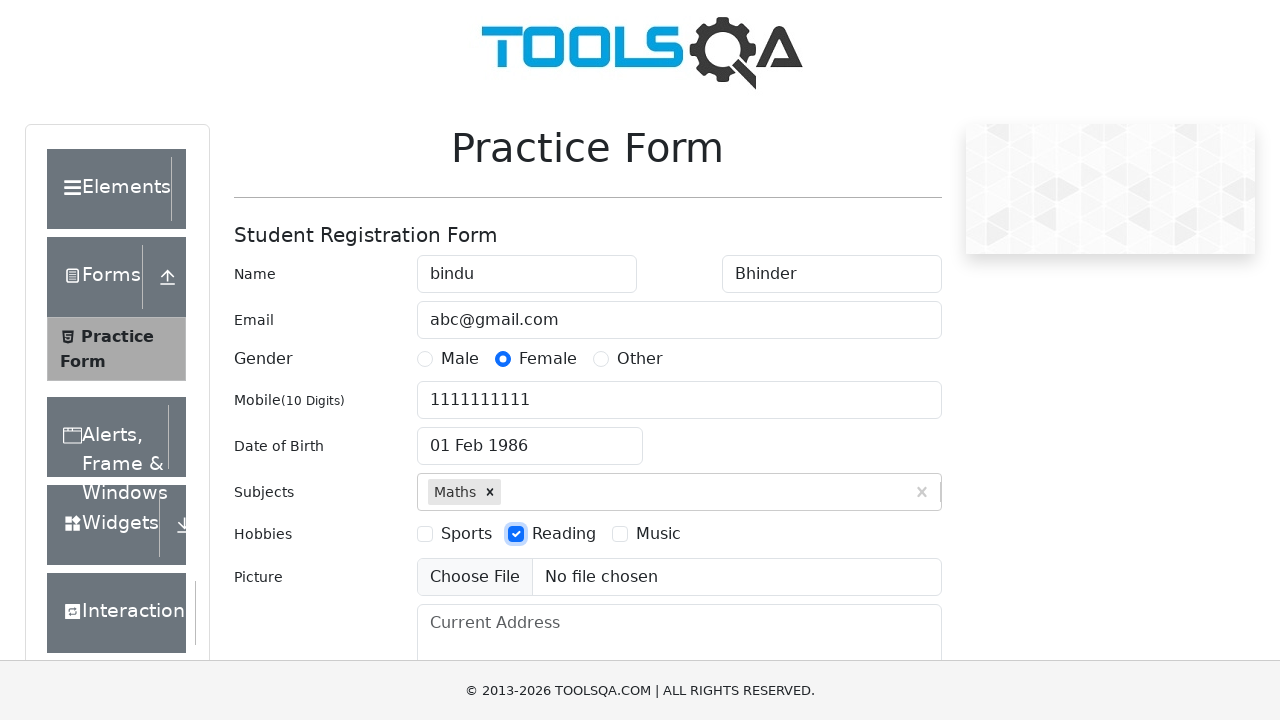